Tests checkbox functionality by clicking on checkboxes and verifying their checked/unchecked states on the Checkboxes page.

Starting URL: https://the-internet.herokuapp.com/

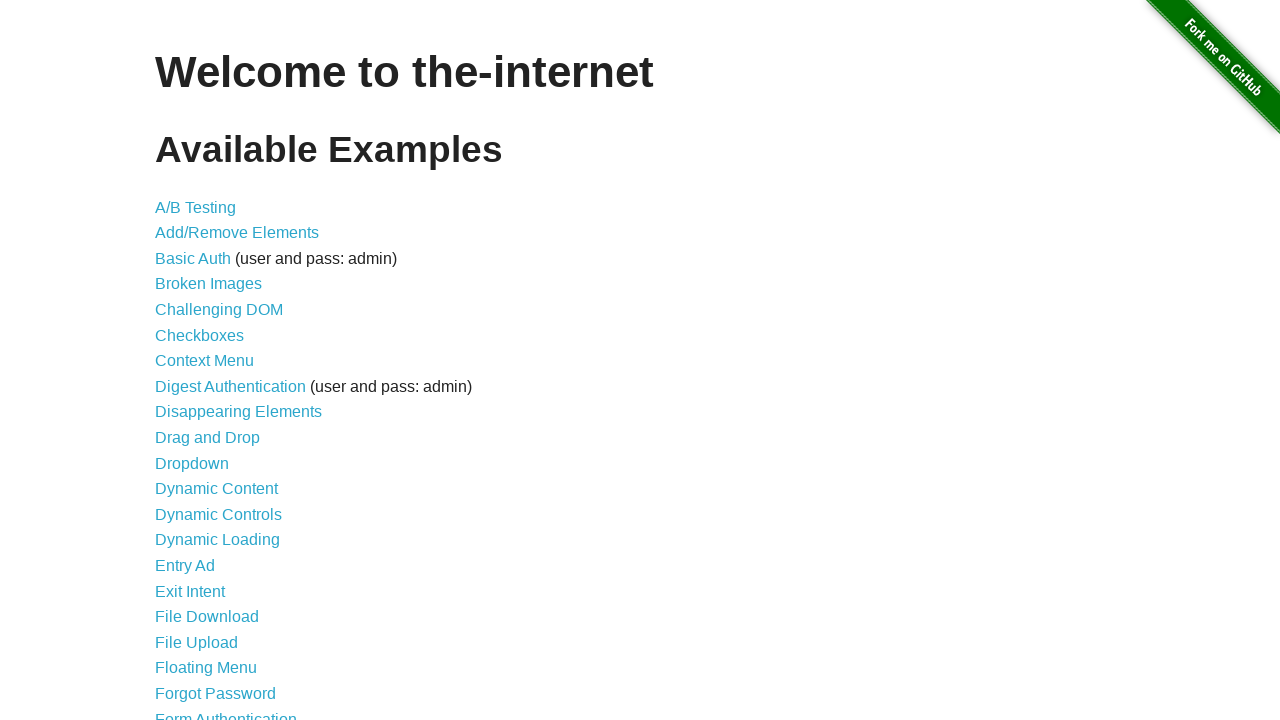

Clicked on Checkboxes link at (200, 335) on xpath=//a[@href='/checkboxes']
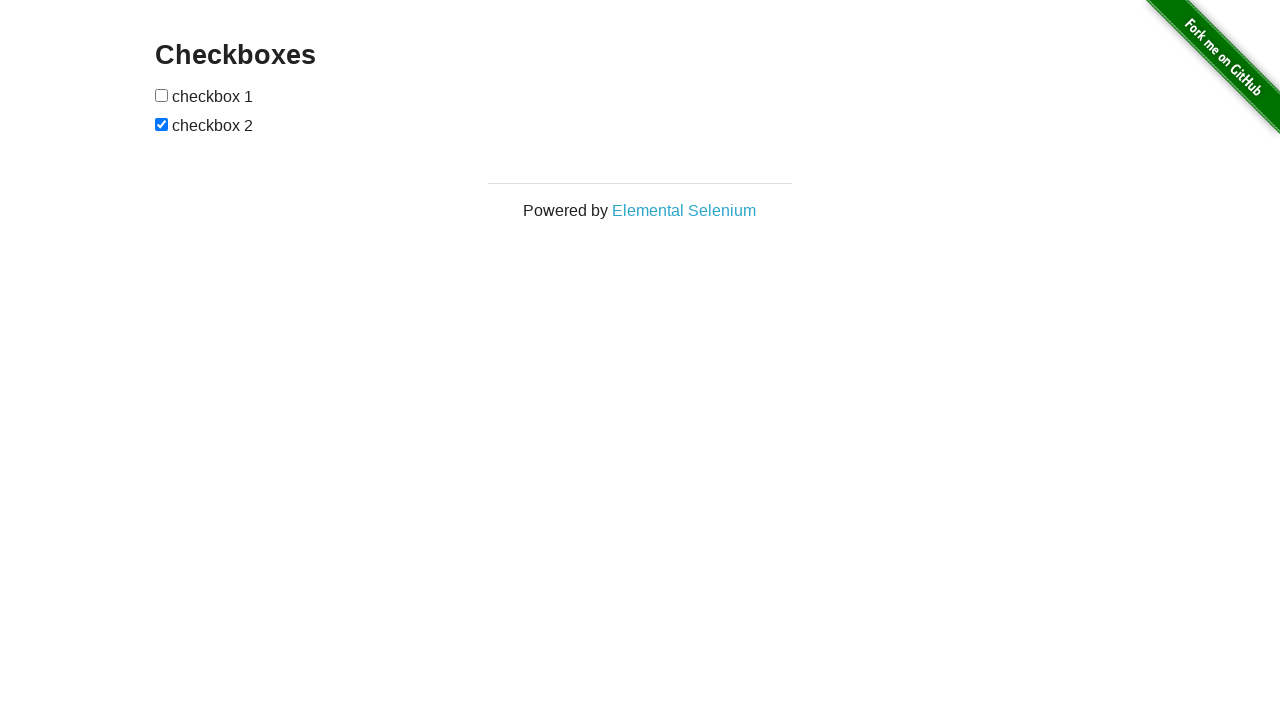

Checkboxes page loaded and URL verified
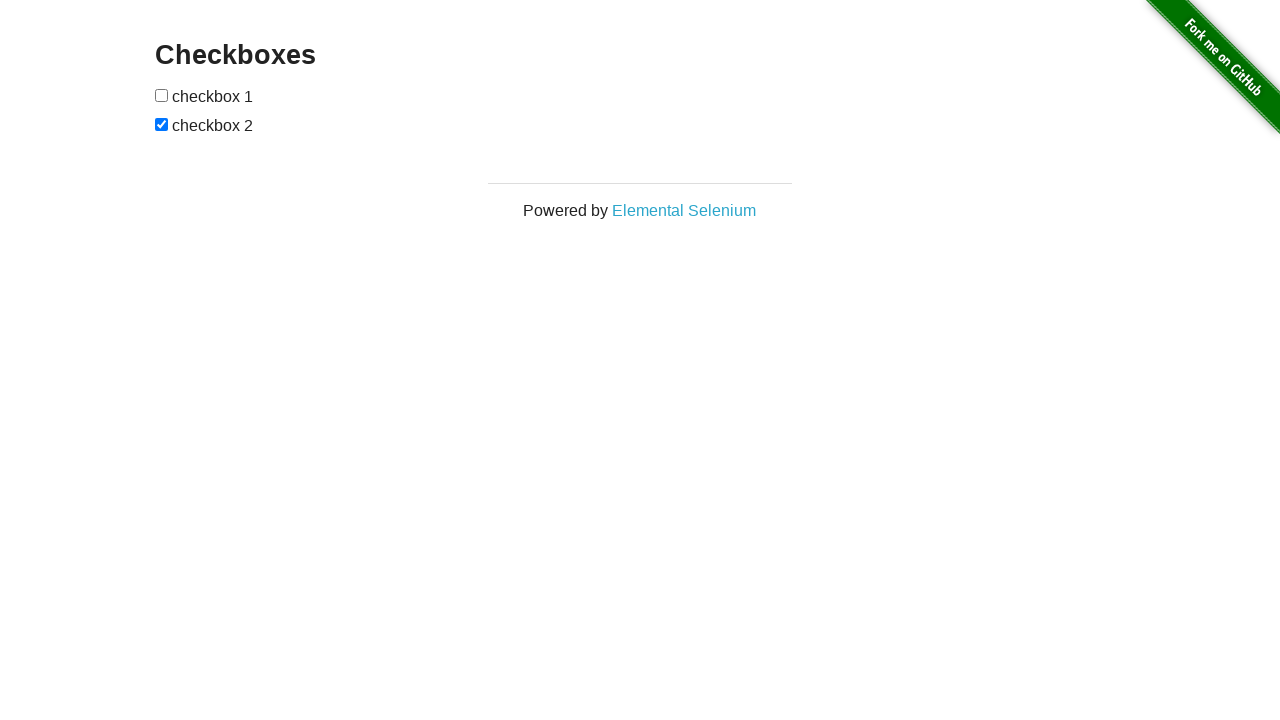

Clicked first checkbox at (162, 95) on xpath=//form[@id='checkboxes']/input[@type='checkbox'][1]
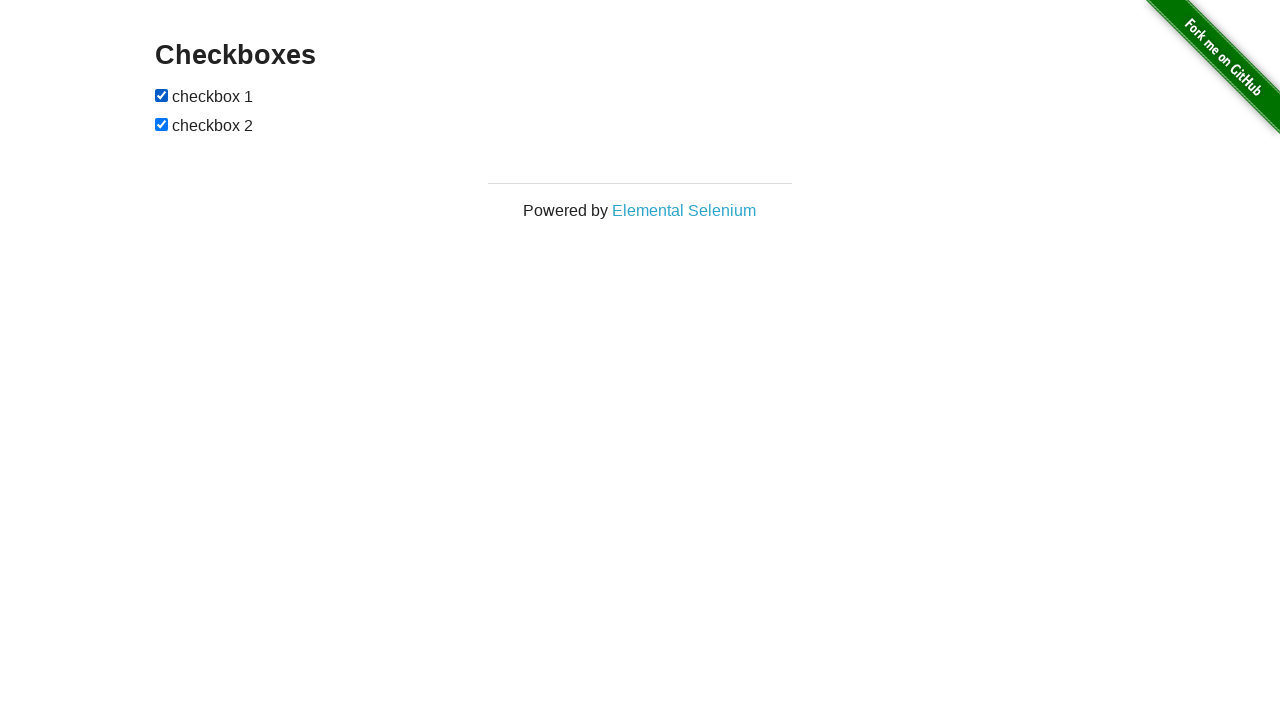

Verified first checkbox is checked
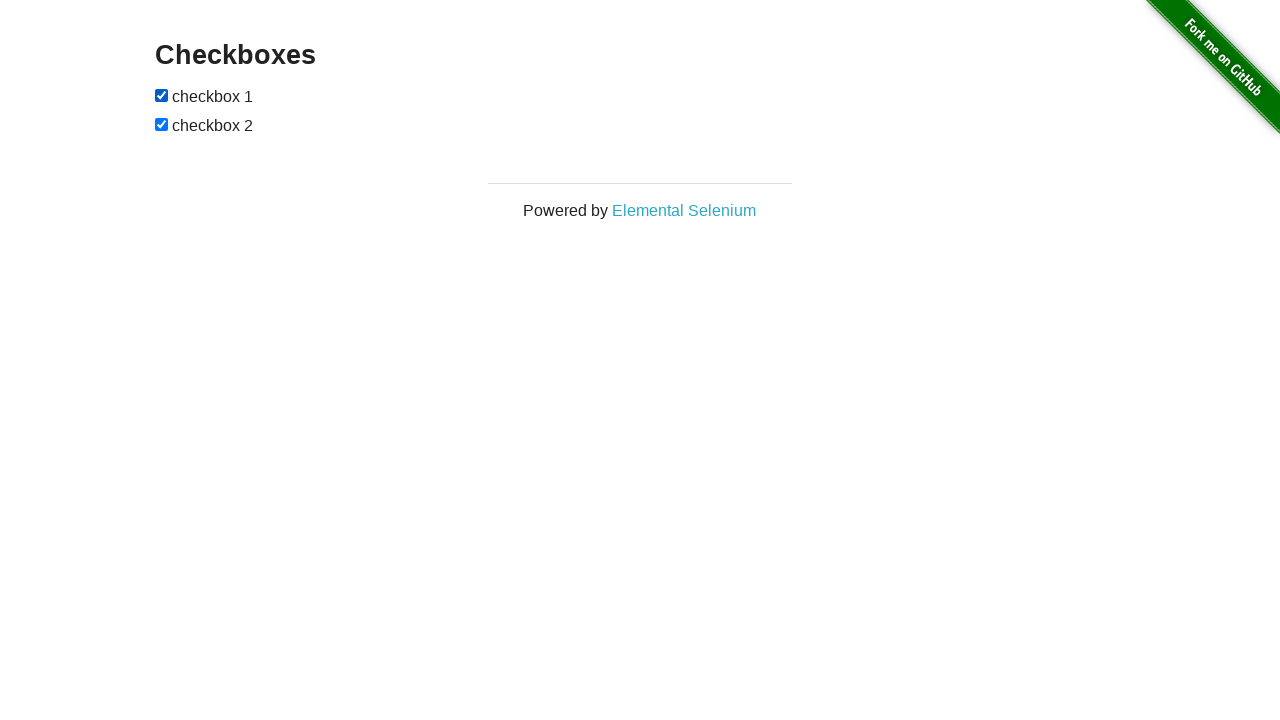

Clicked second checkbox at (162, 124) on xpath=//form[@id='checkboxes']/input[@type='checkbox'][2]
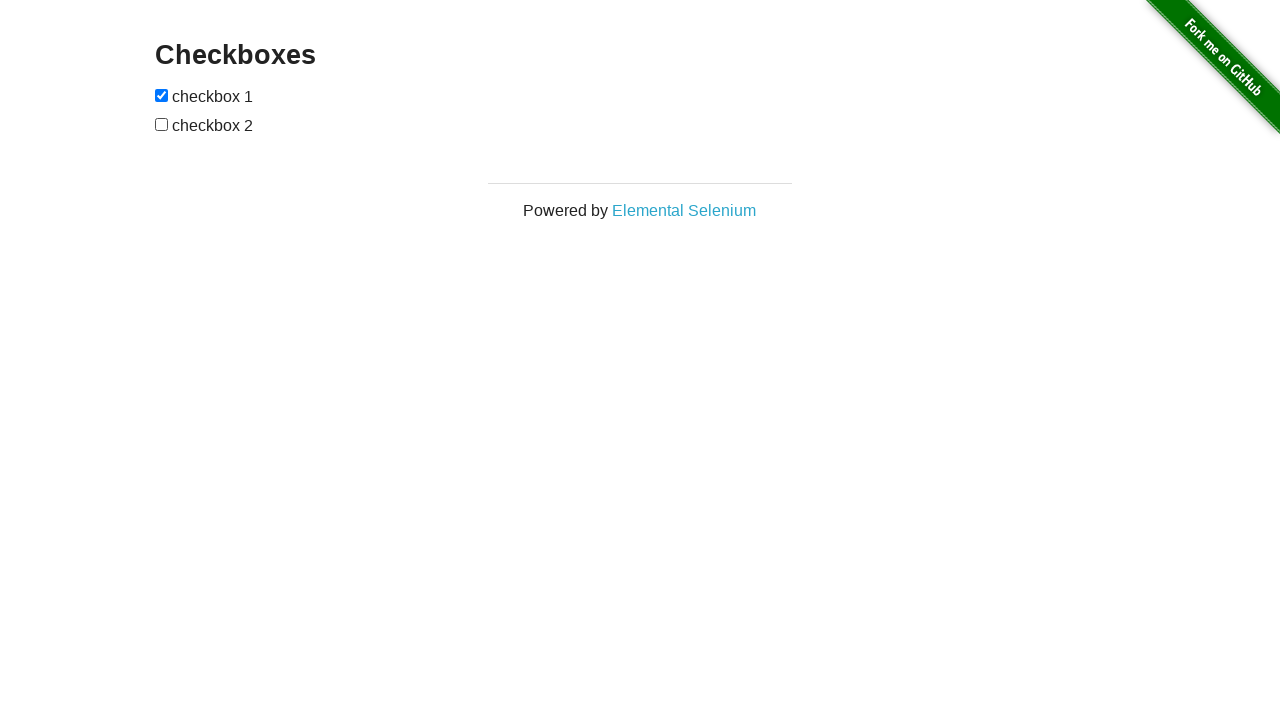

Verified second checkbox is unchecked
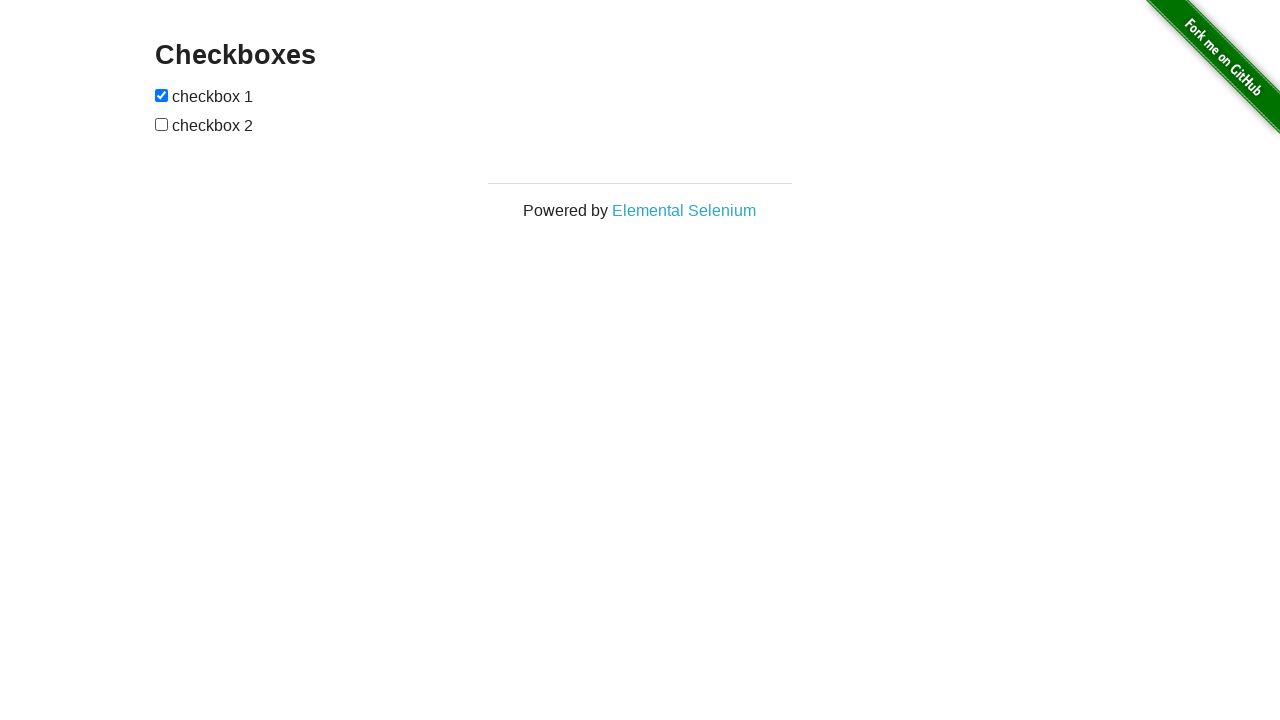

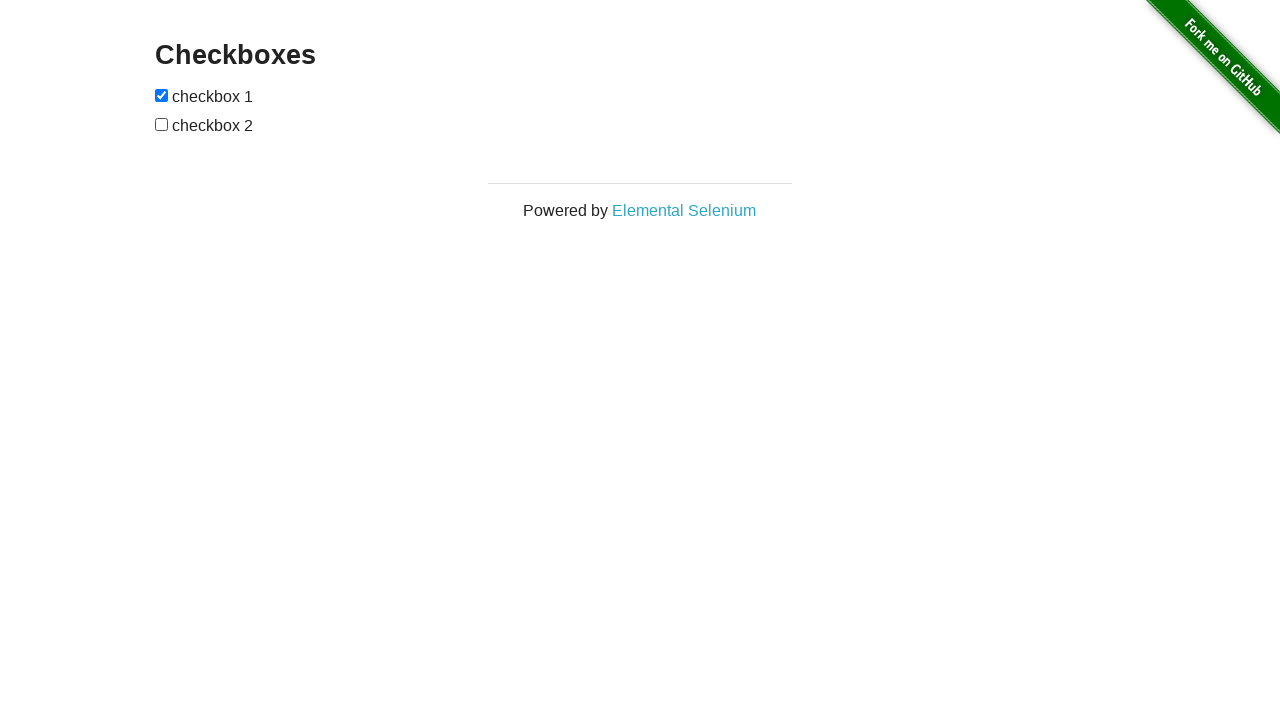